Tests table sorting functionality and searches for a specific item ("Rice") with pagination support to find and display its price

Starting URL: https://rahulshettyacademy.com/seleniumPractise/#/offers

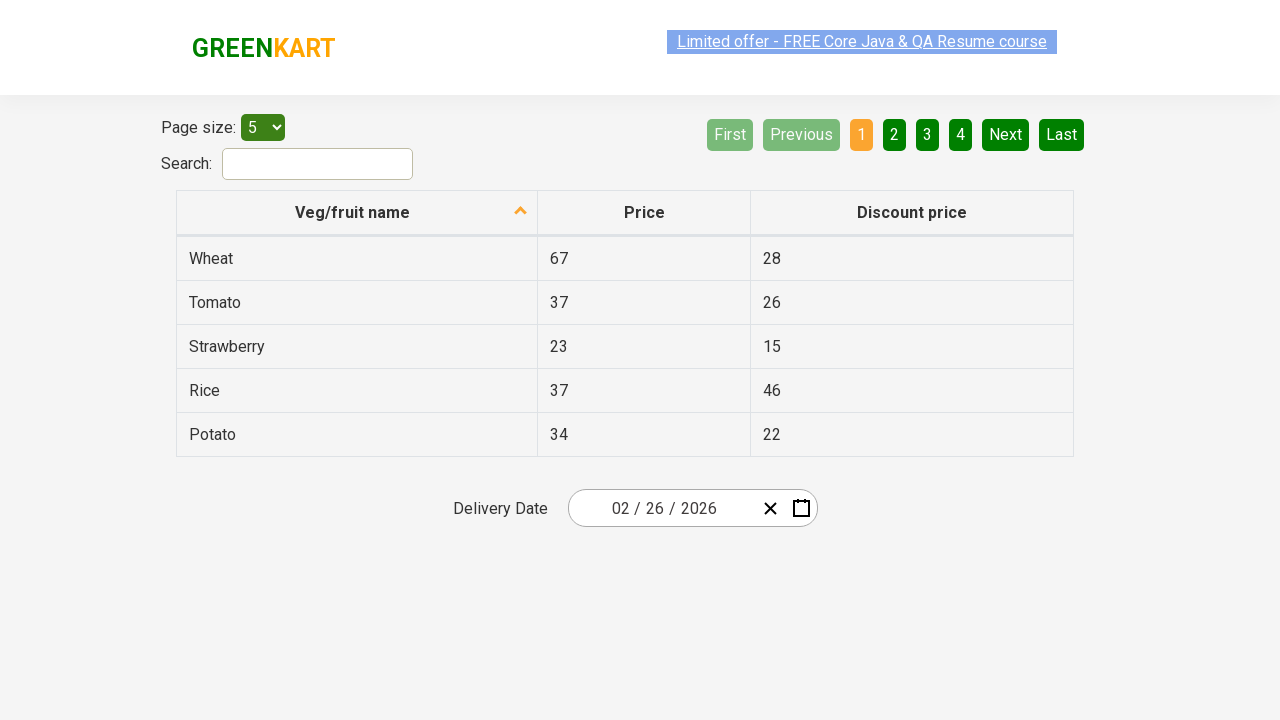

Clicked first column header to sort table at (357, 213) on xpath=//tr/th[1]
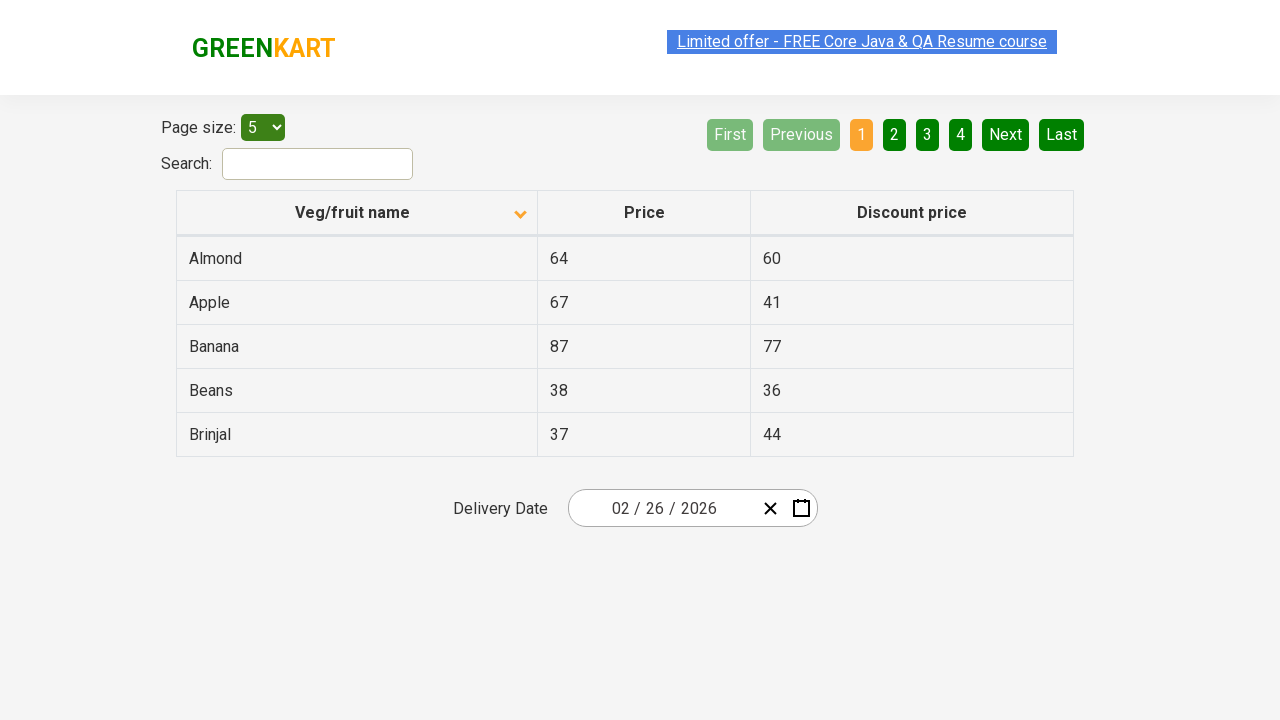

Retrieved all elements from first column
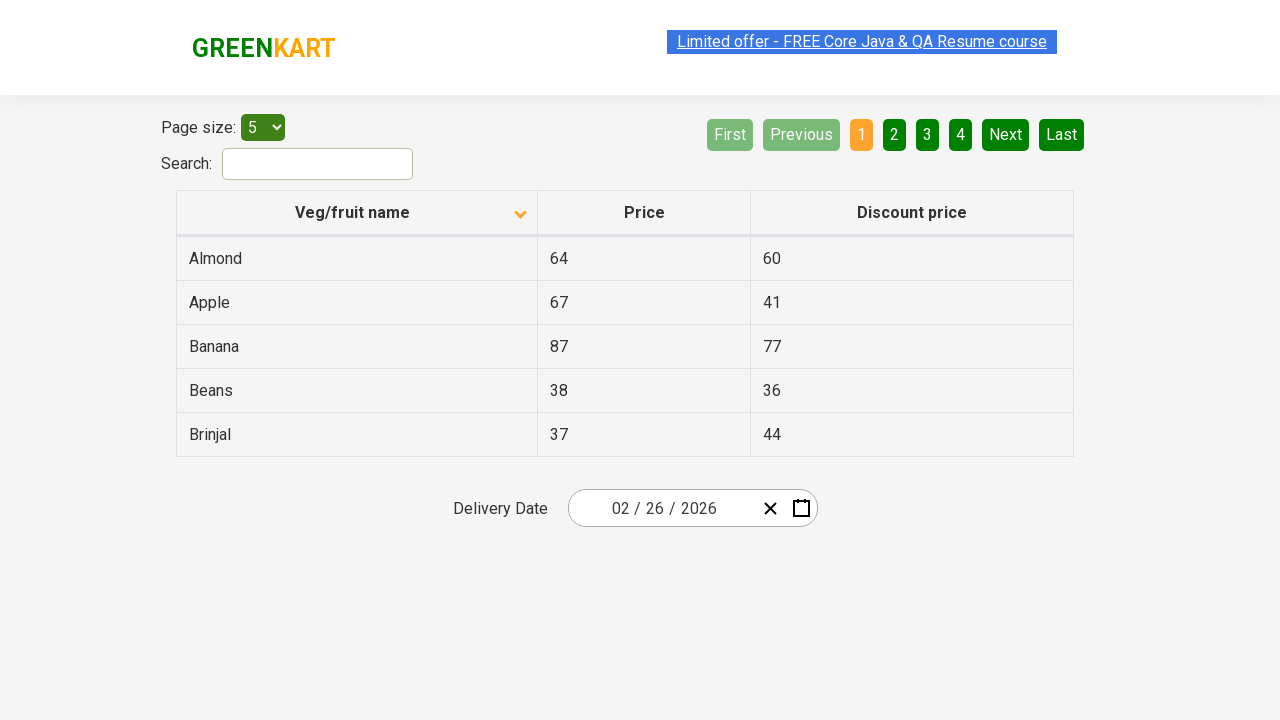

Extracted text content from all first column elements
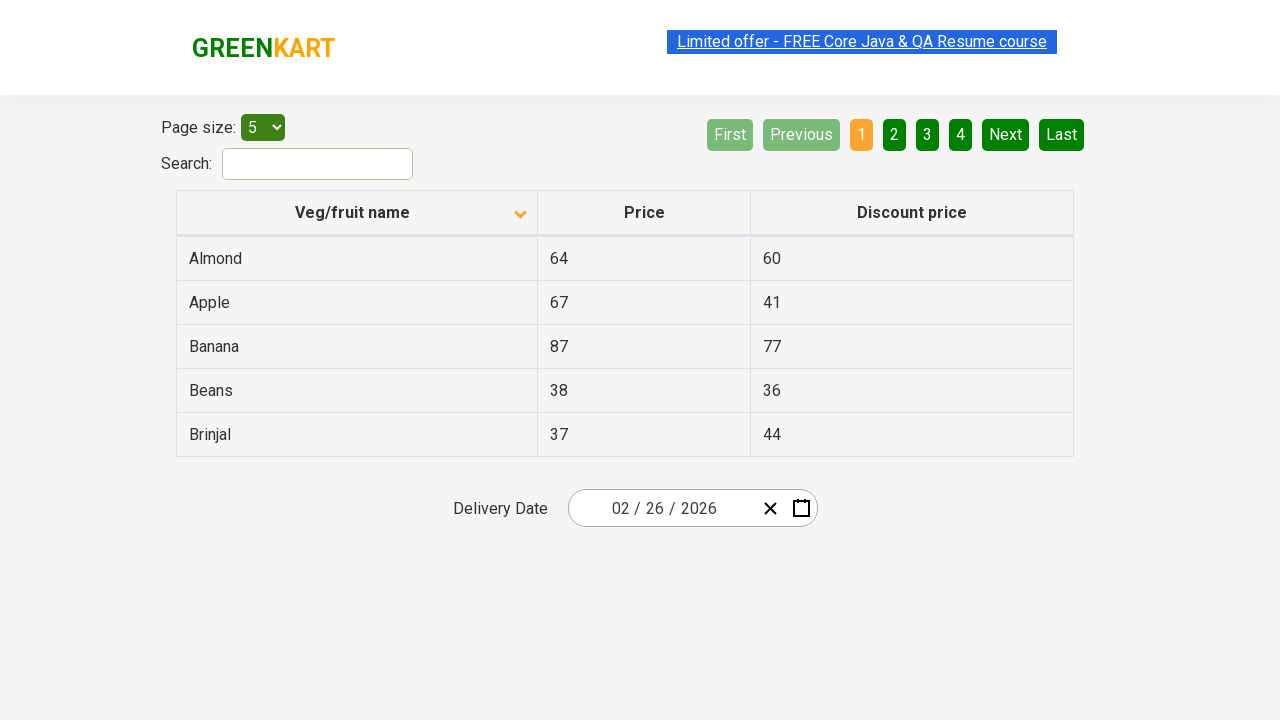

Verified table is sorted correctly
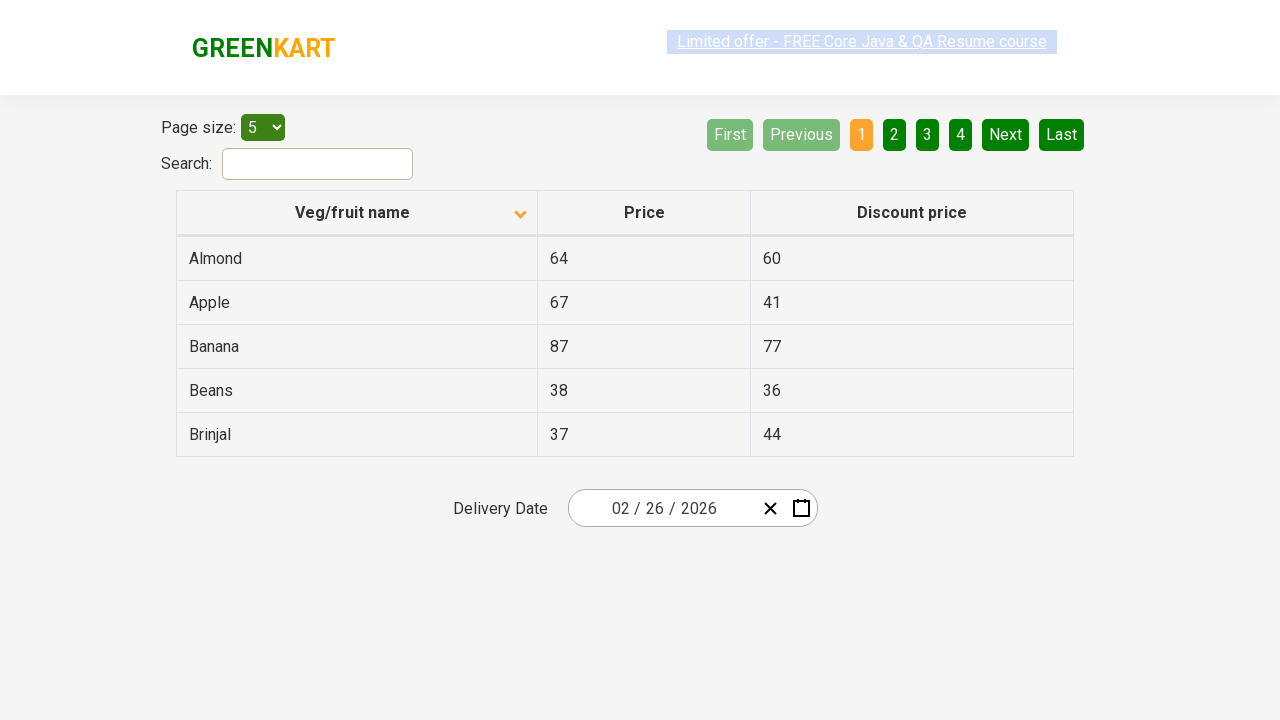

Retrieved all rows from first column
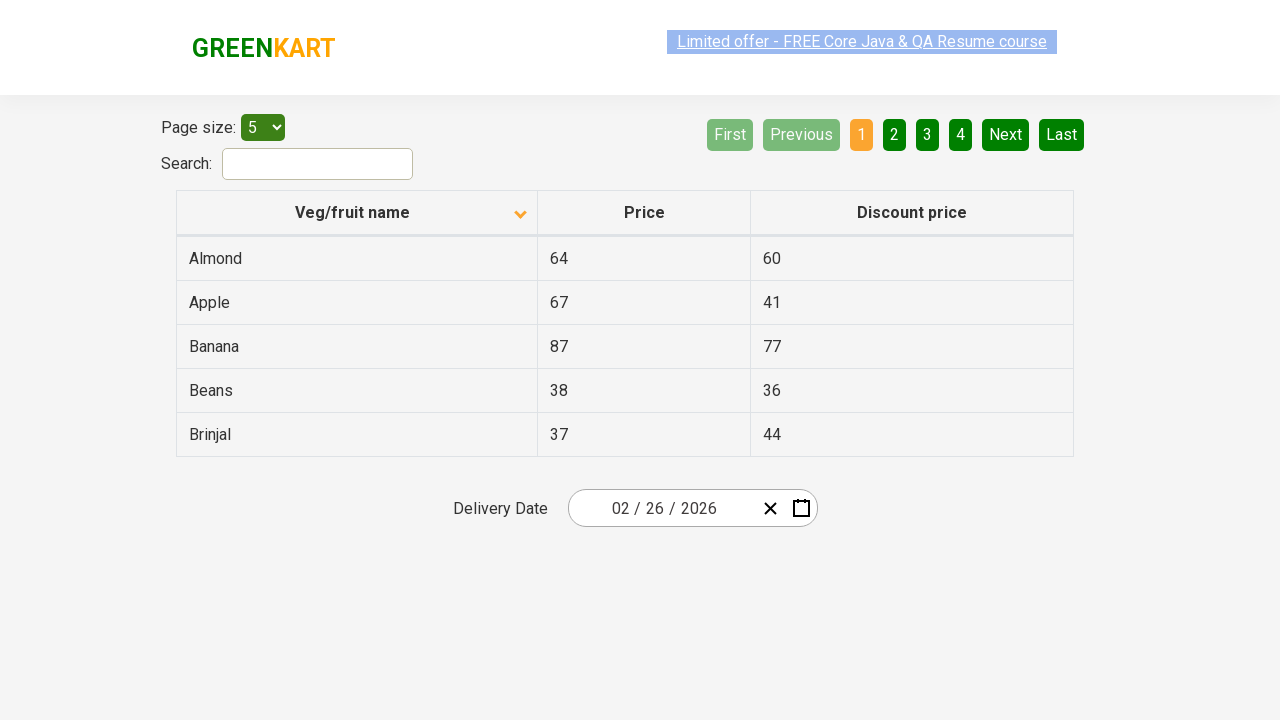

Clicked Next button to navigate to next page at (1006, 134) on a[aria-label='Next']
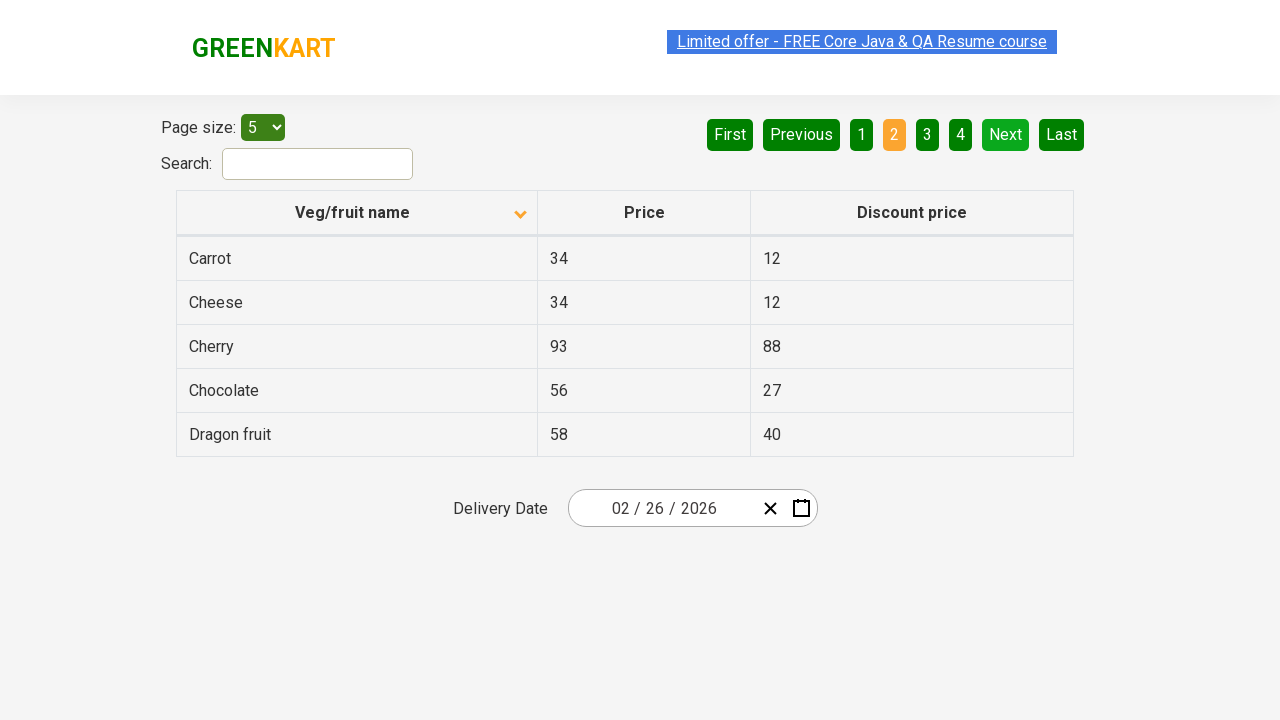

Waited for table to update after pagination
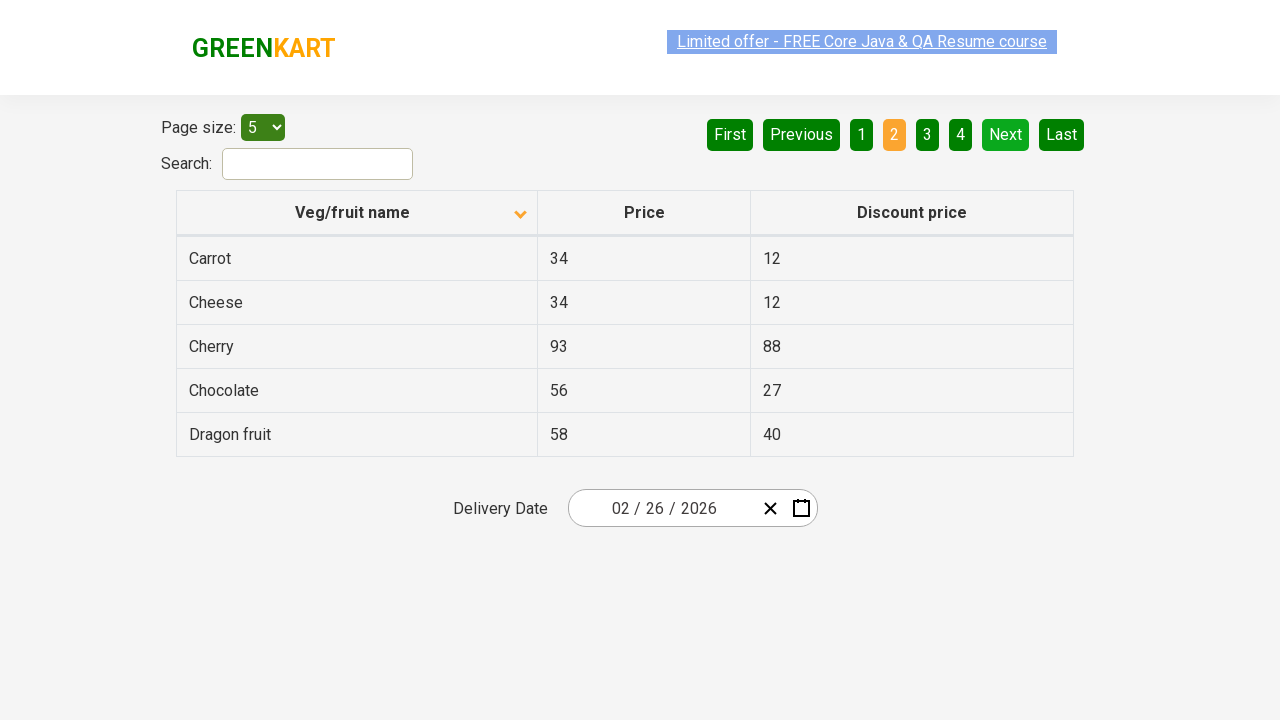

Retrieved all rows from first column
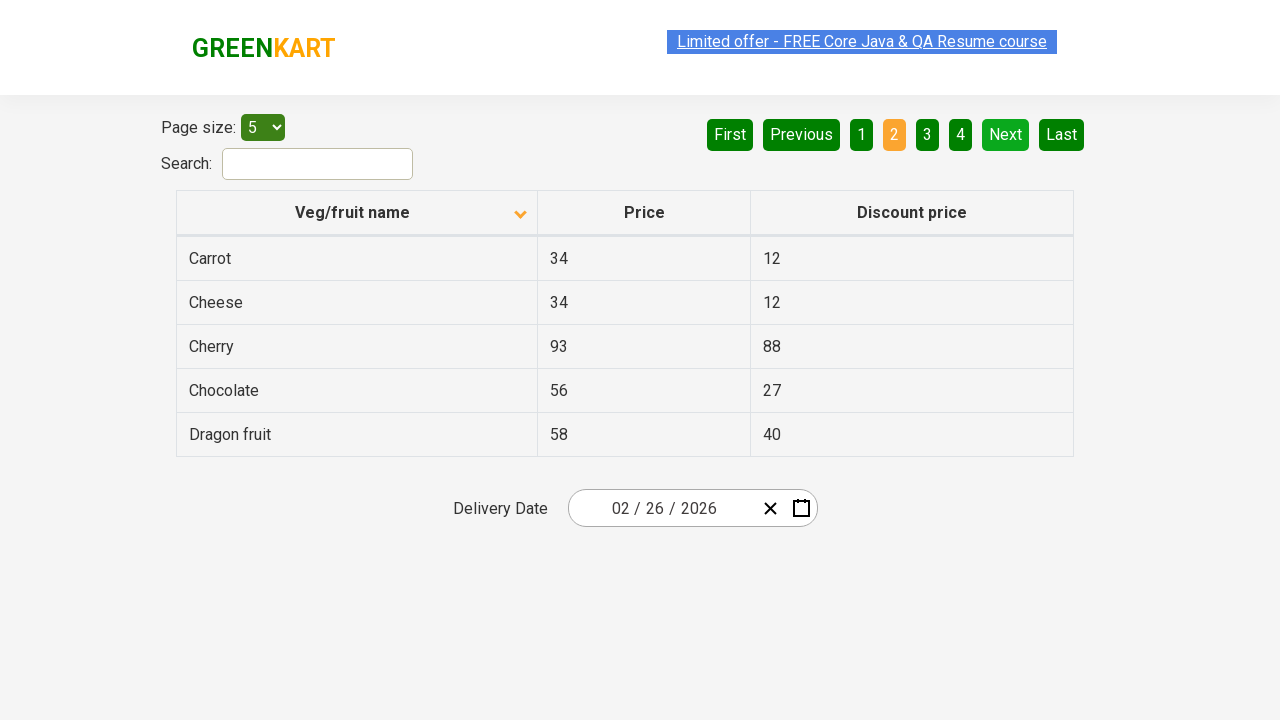

Clicked Next button to navigate to next page at (1006, 134) on a[aria-label='Next']
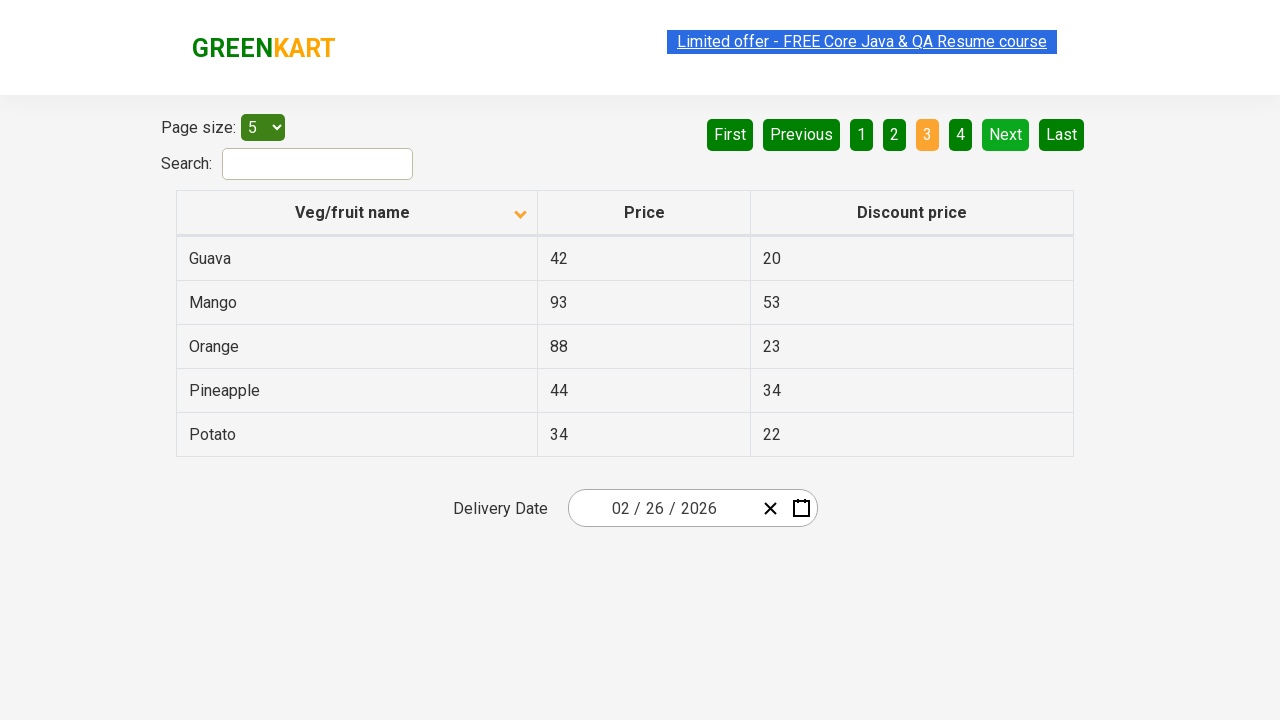

Waited for table to update after pagination
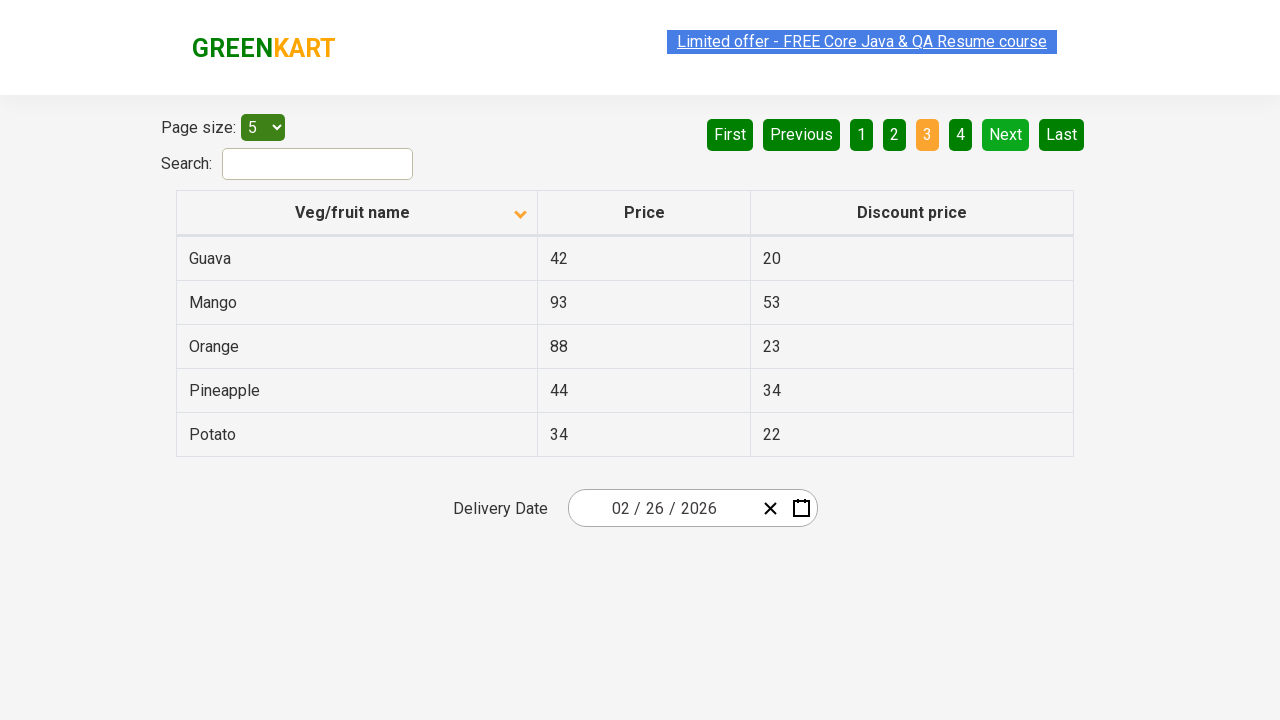

Retrieved all rows from first column
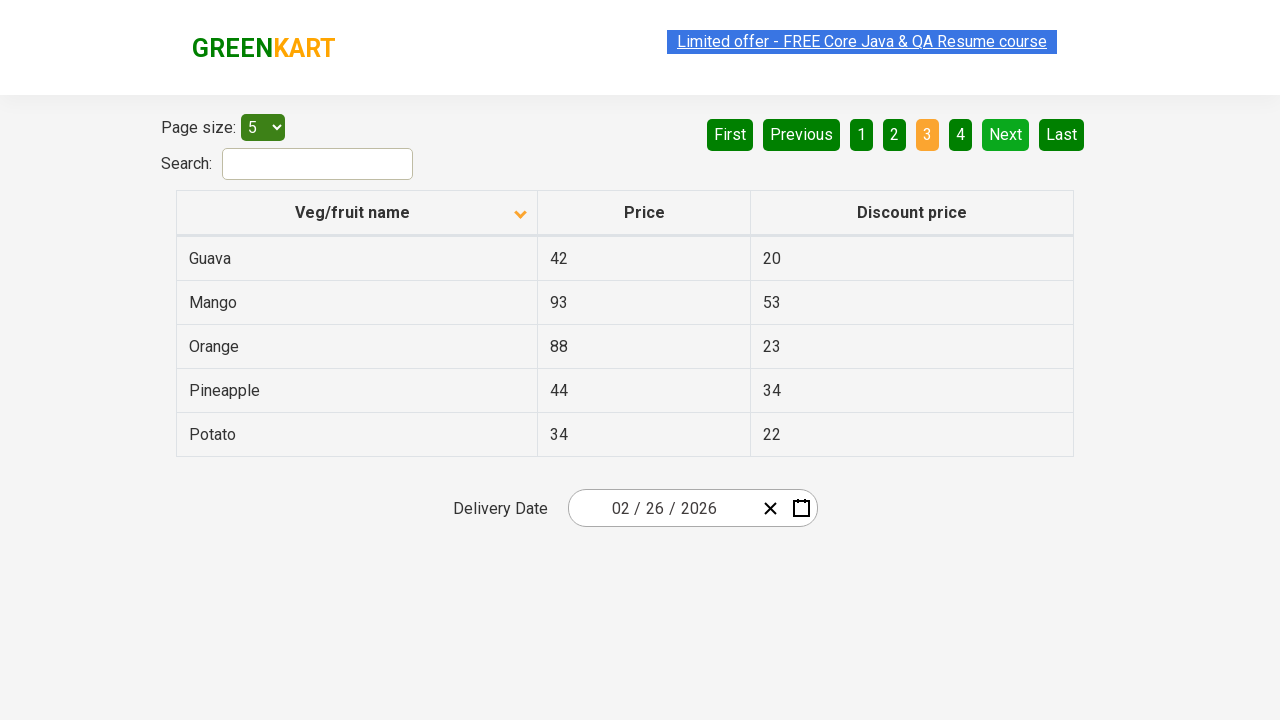

Clicked Next button to navigate to next page at (1006, 134) on a[aria-label='Next']
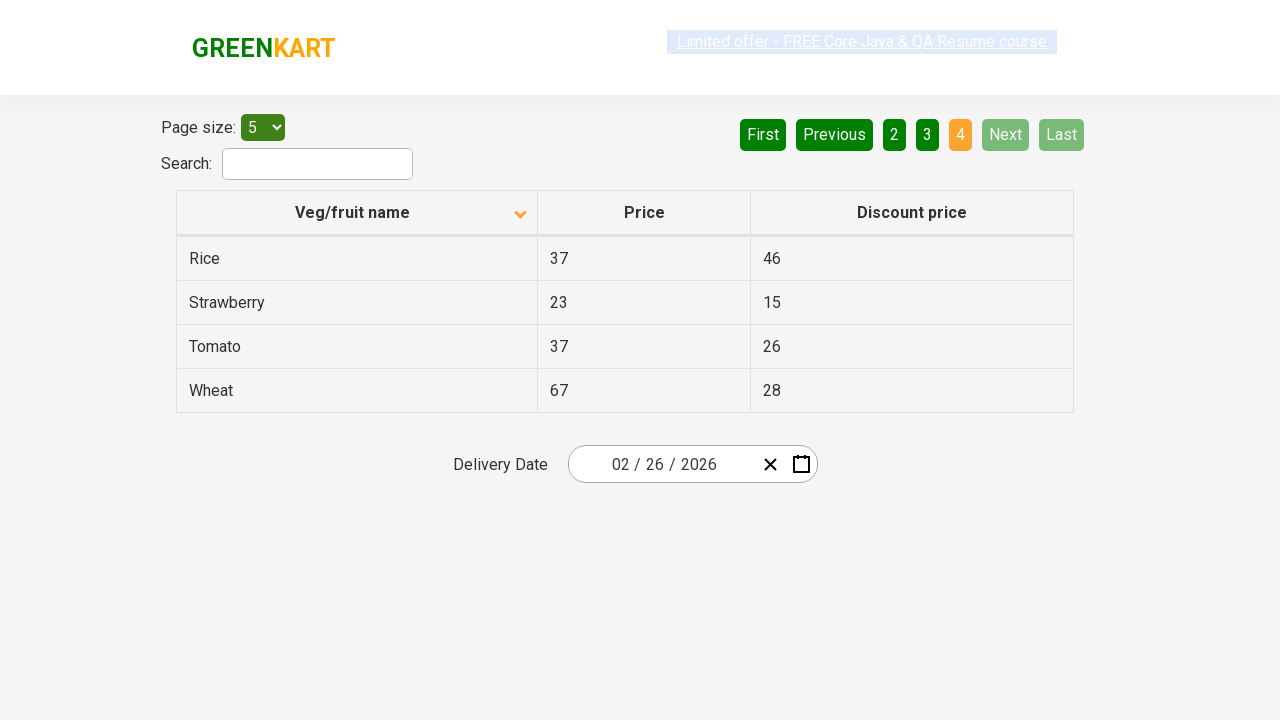

Waited for table to update after pagination
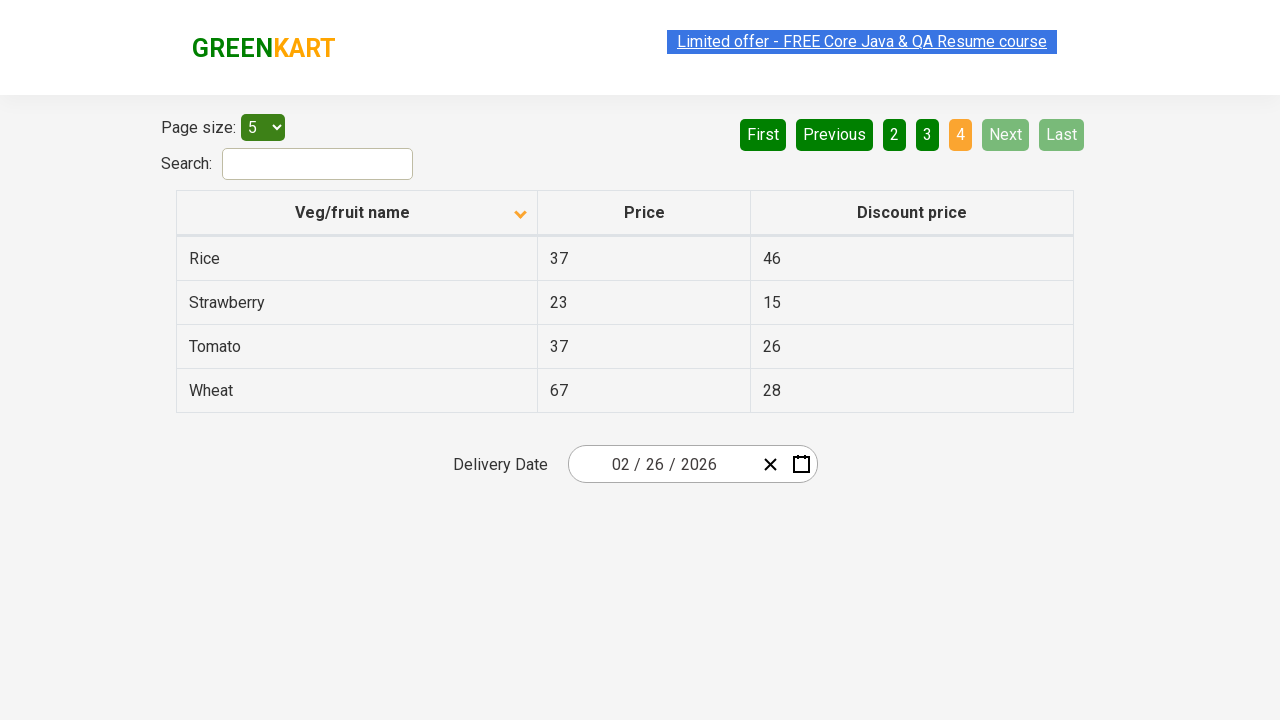

Retrieved all rows from first column
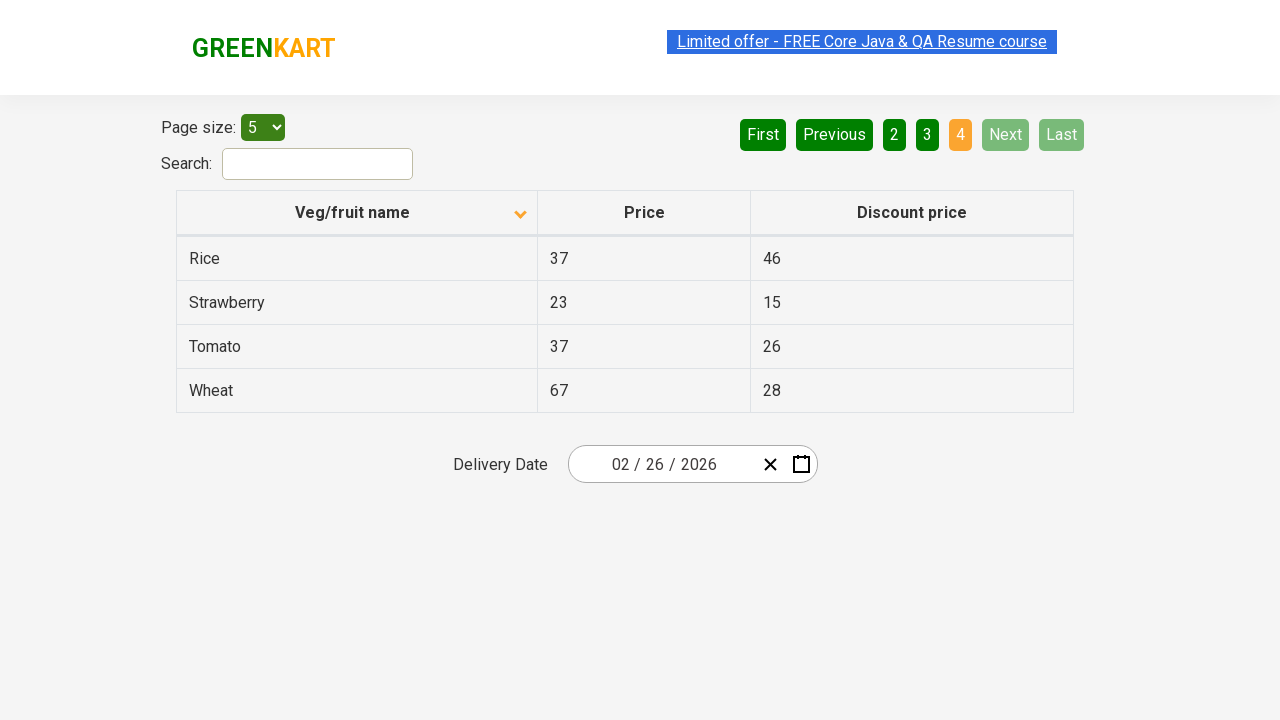

Found Rice item and retrieved its price: 37
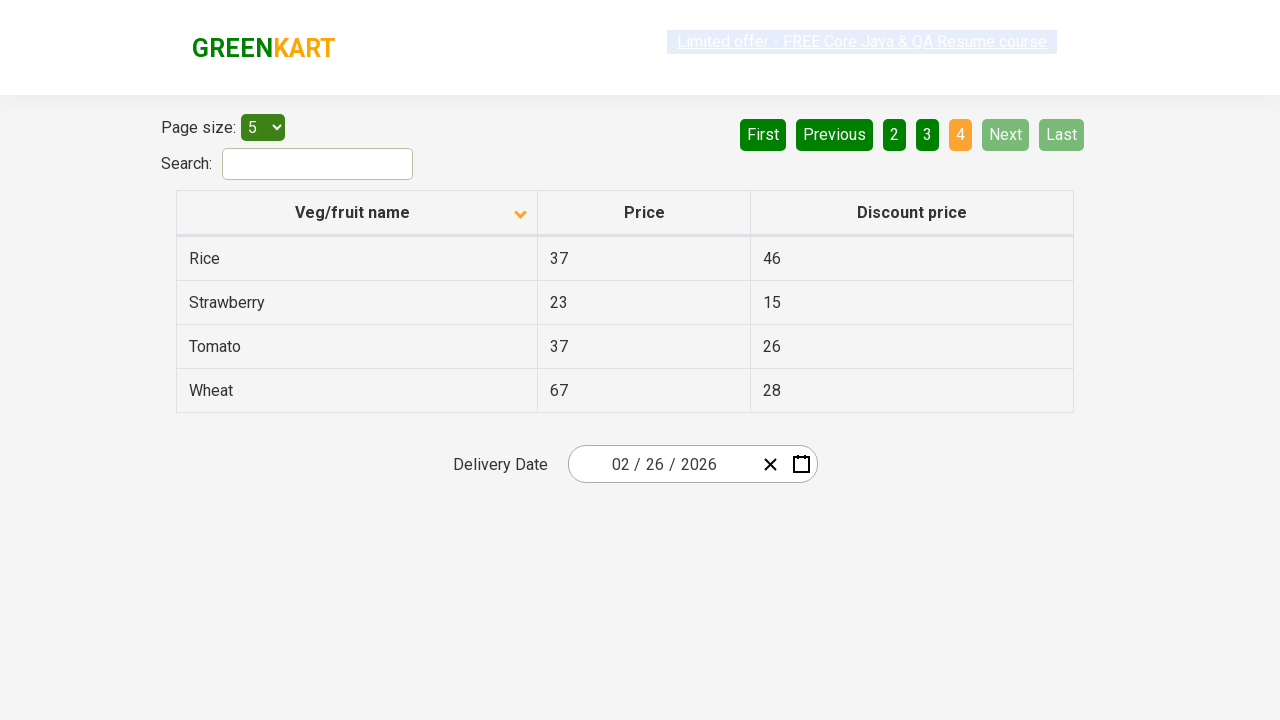

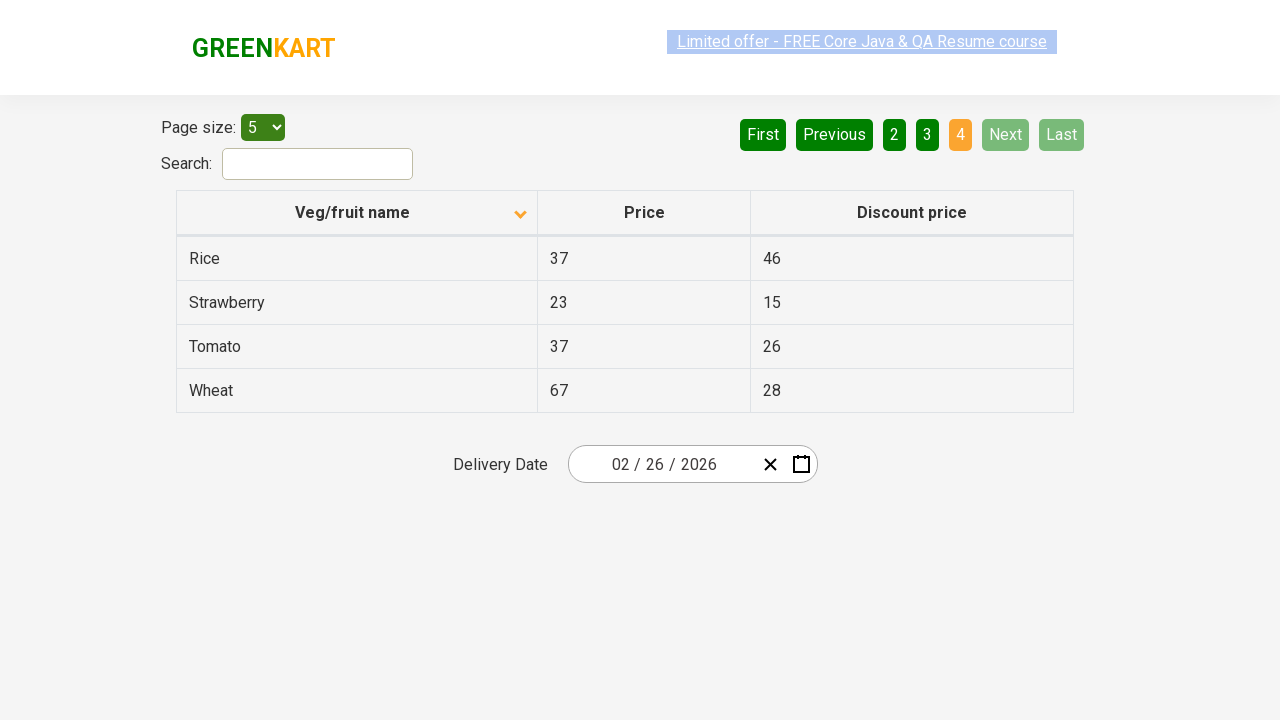